Waits for a specific price to appear on the page, clicks a booking button, then solves a mathematical problem and submits the answer

Starting URL: http://suninjuly.github.io/explicit_wait2.html

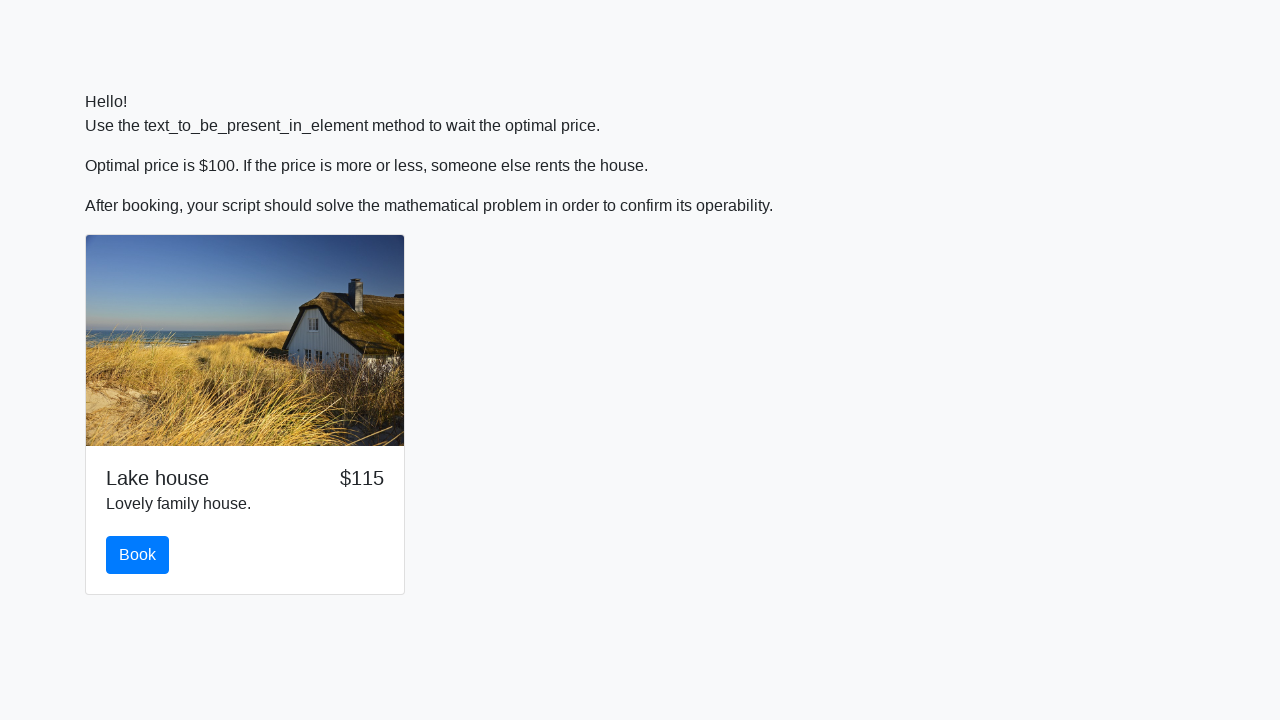

Waited for price to display $100
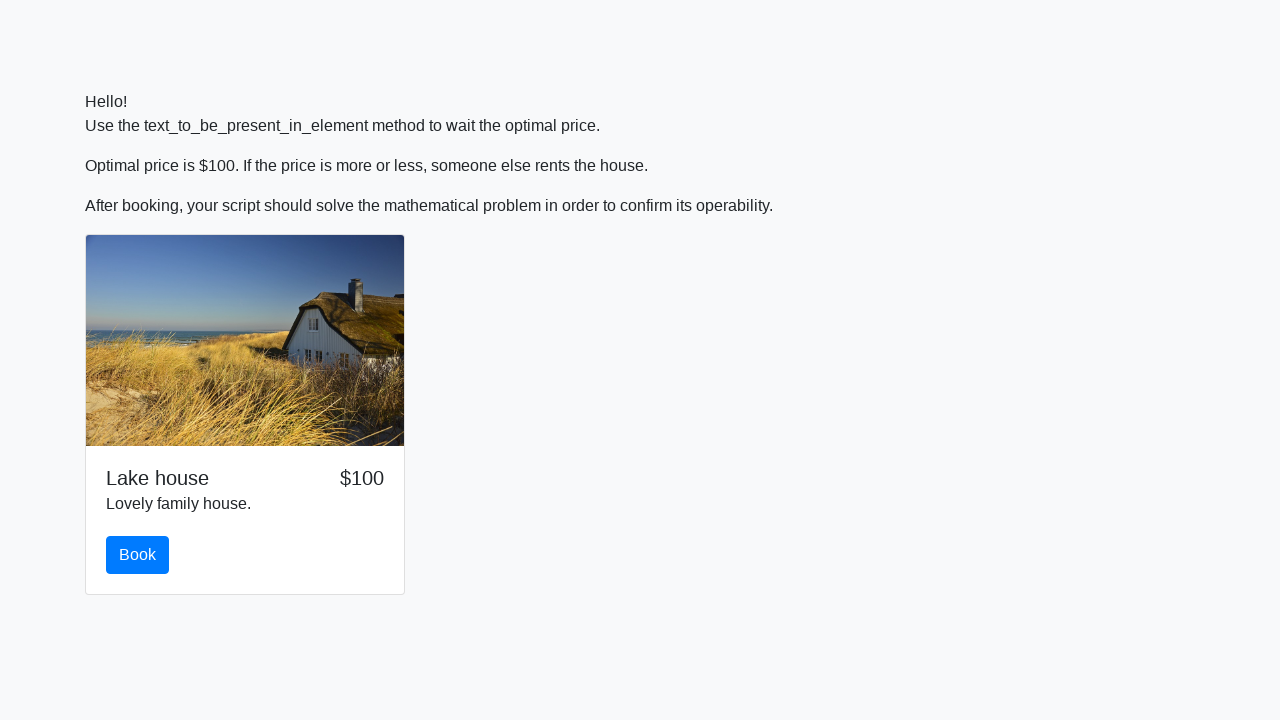

Clicked book button at (138, 555) on #book
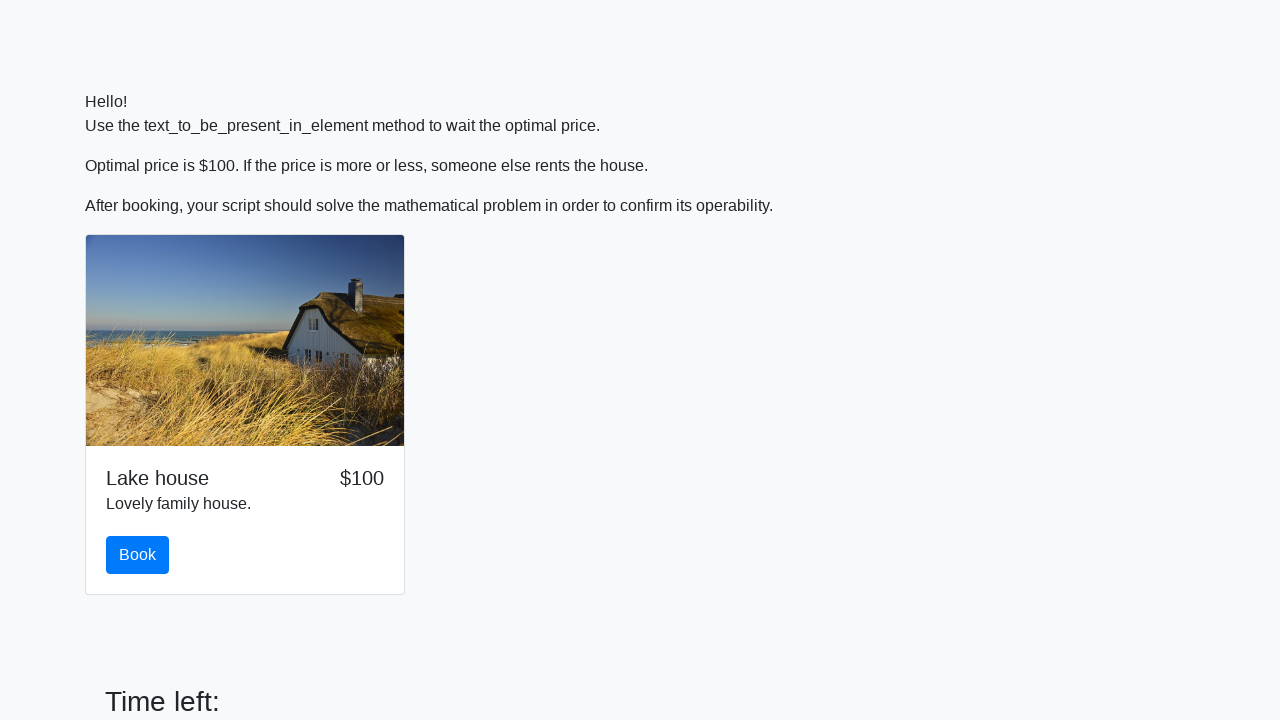

Retrieved input value: 398
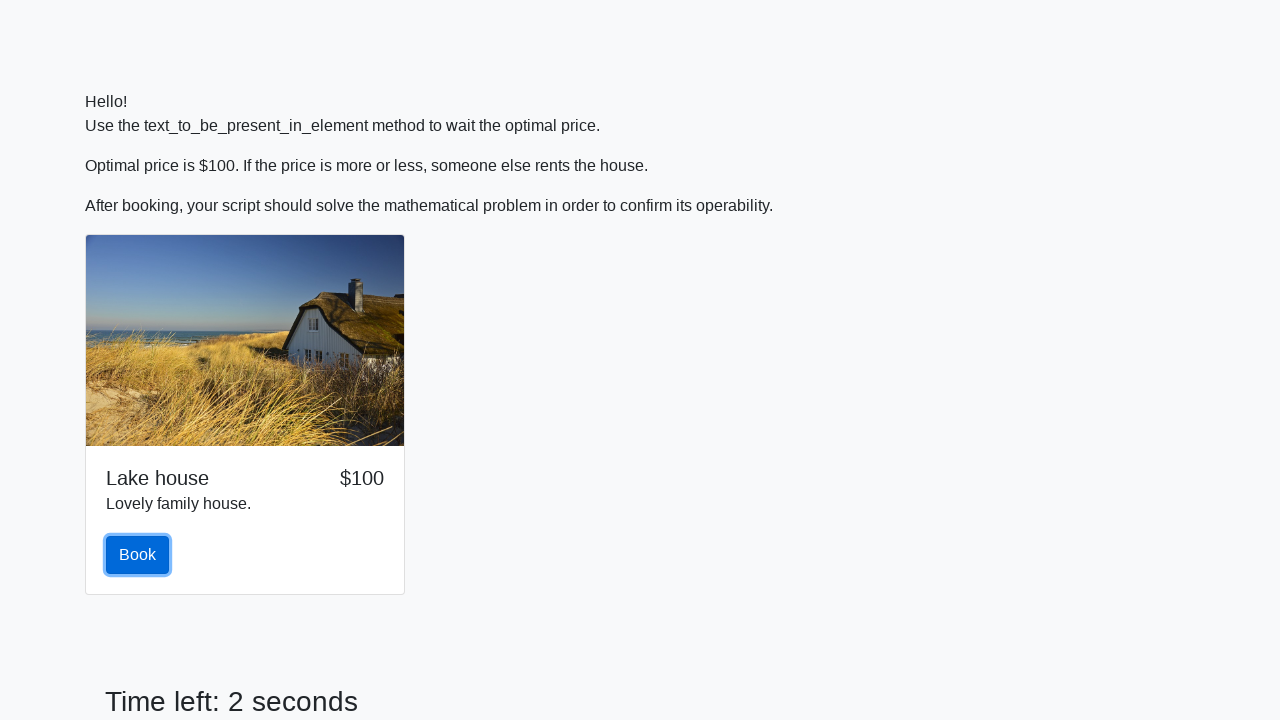

Calculated mathematical expression: log(|12*sin(398)|) = 2.3006929144157406
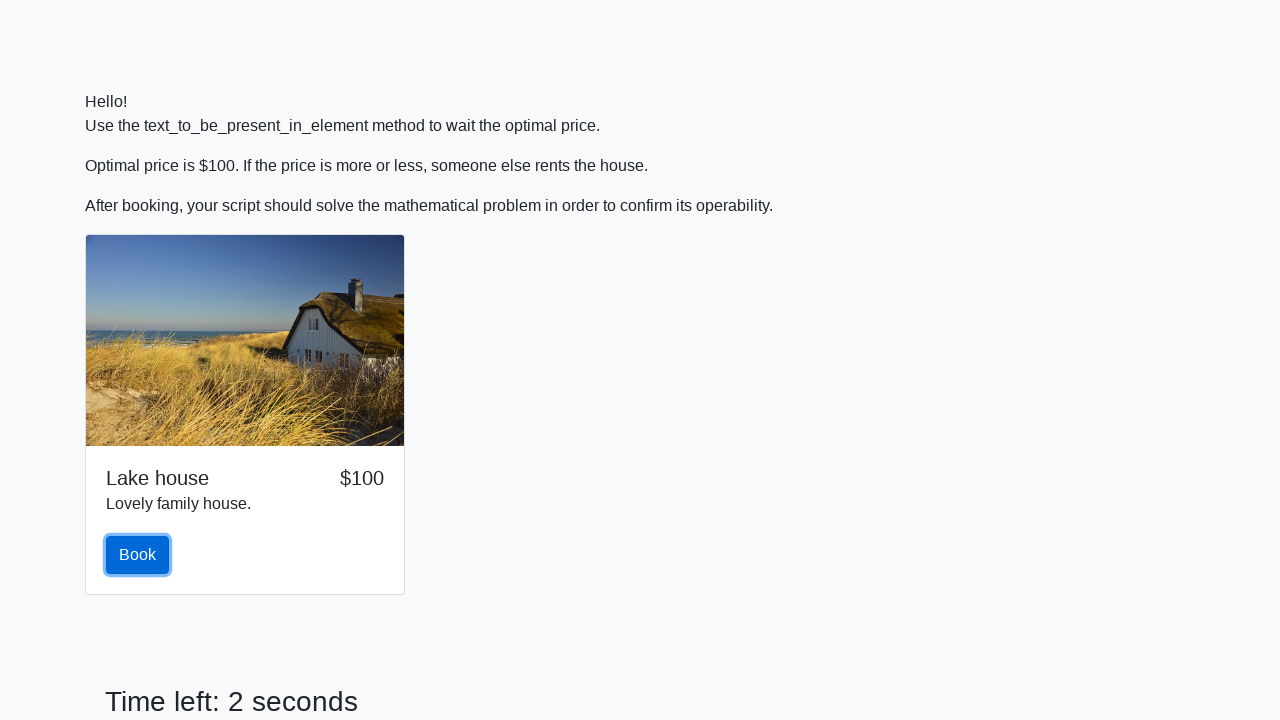

Filled form field with calculated answer: 2.3006929144157406 on .form-control
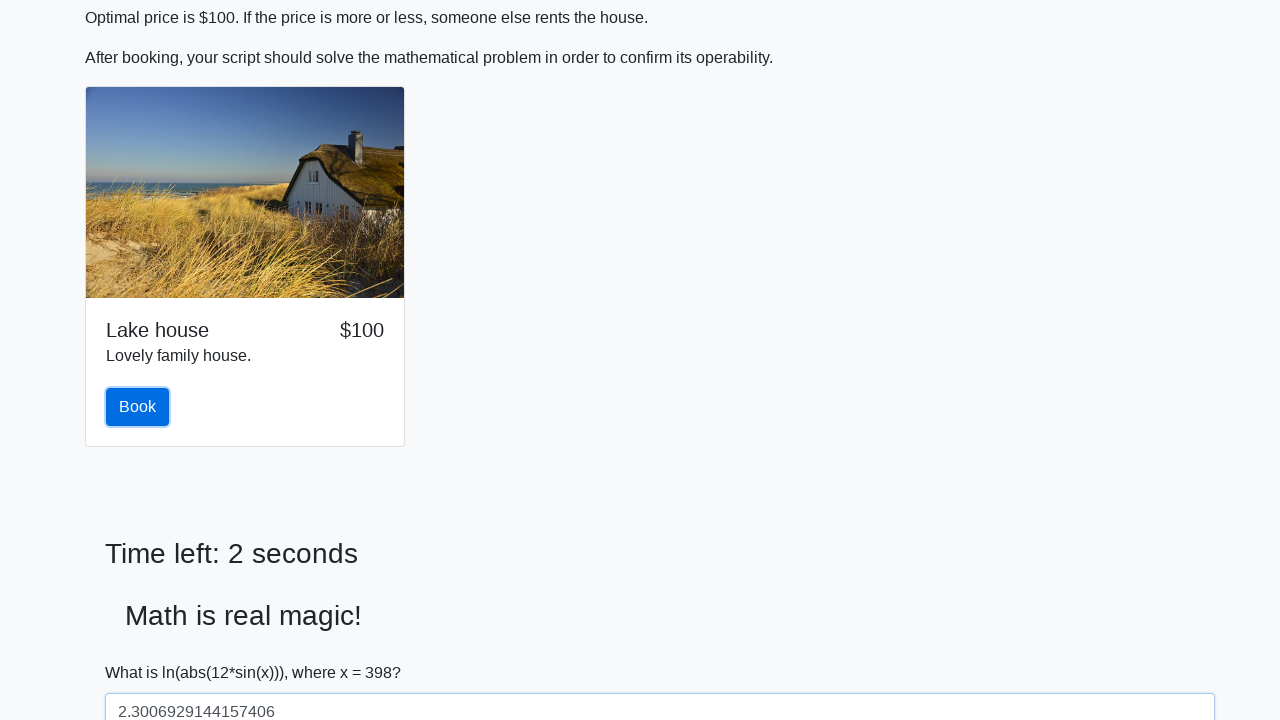

Submitted the form at (143, 651) on button[type='submit']
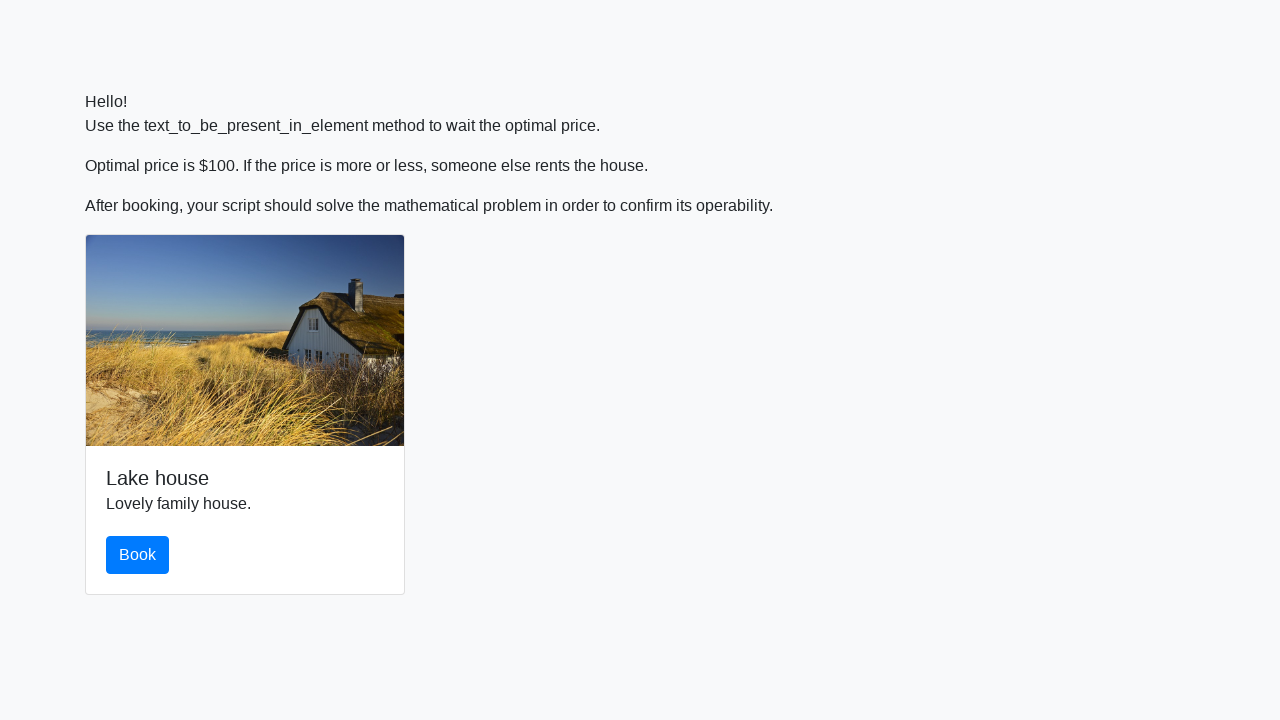

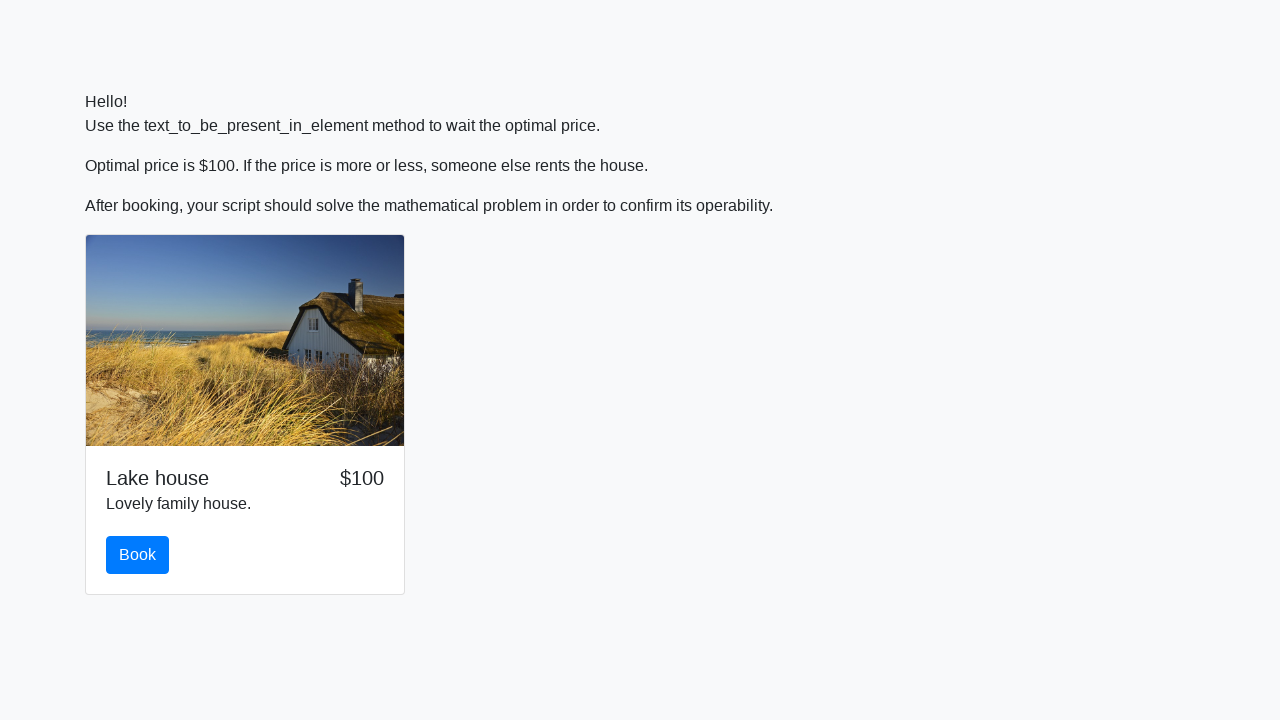